Tests headless browser functionality by navigating to a test automation practice site and verifying the page title matches the expected value

Starting URL: https://testautomationpractice.blogspot.com/

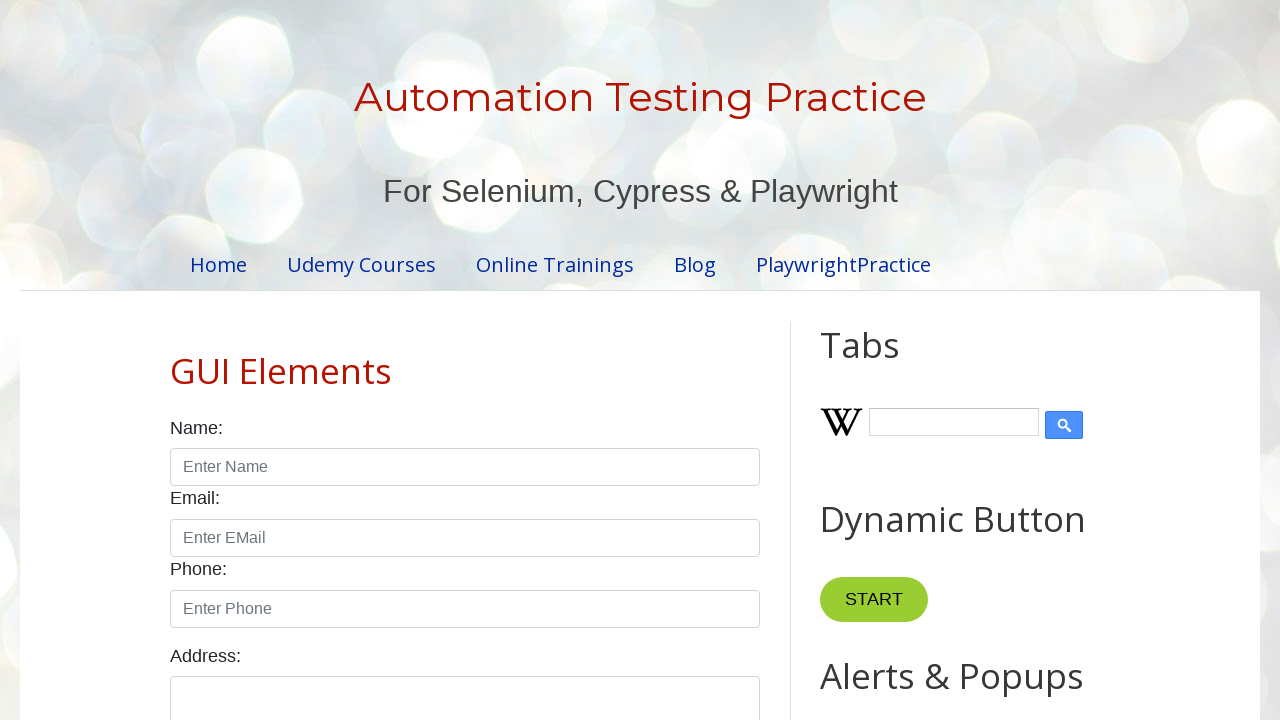

Navigated to test automation practice site
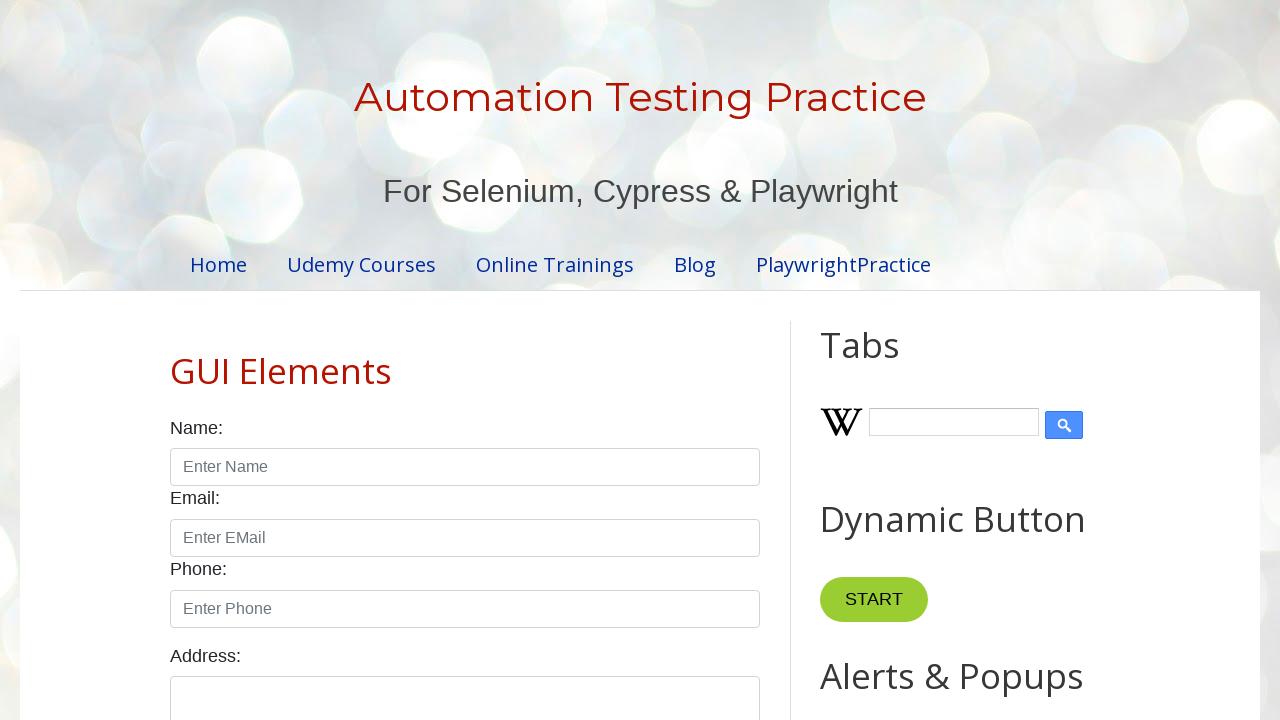

Verified page title matches expected value 'Automation Testing Practice'
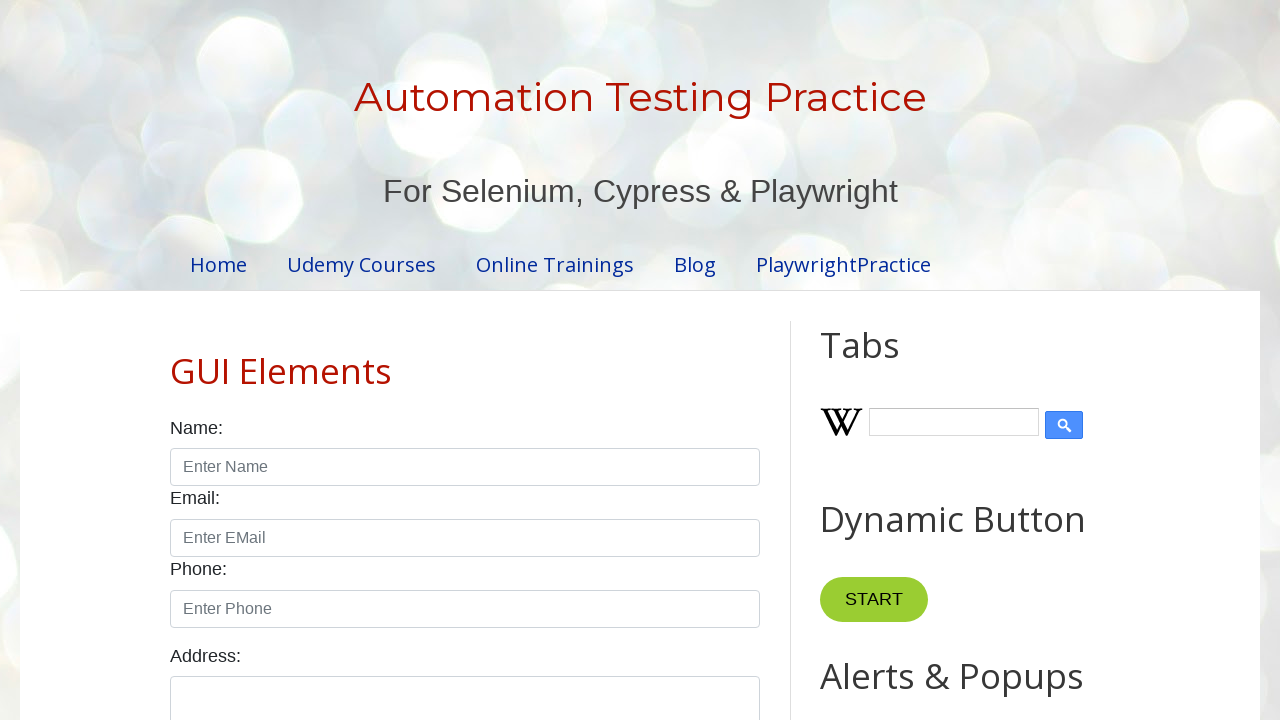

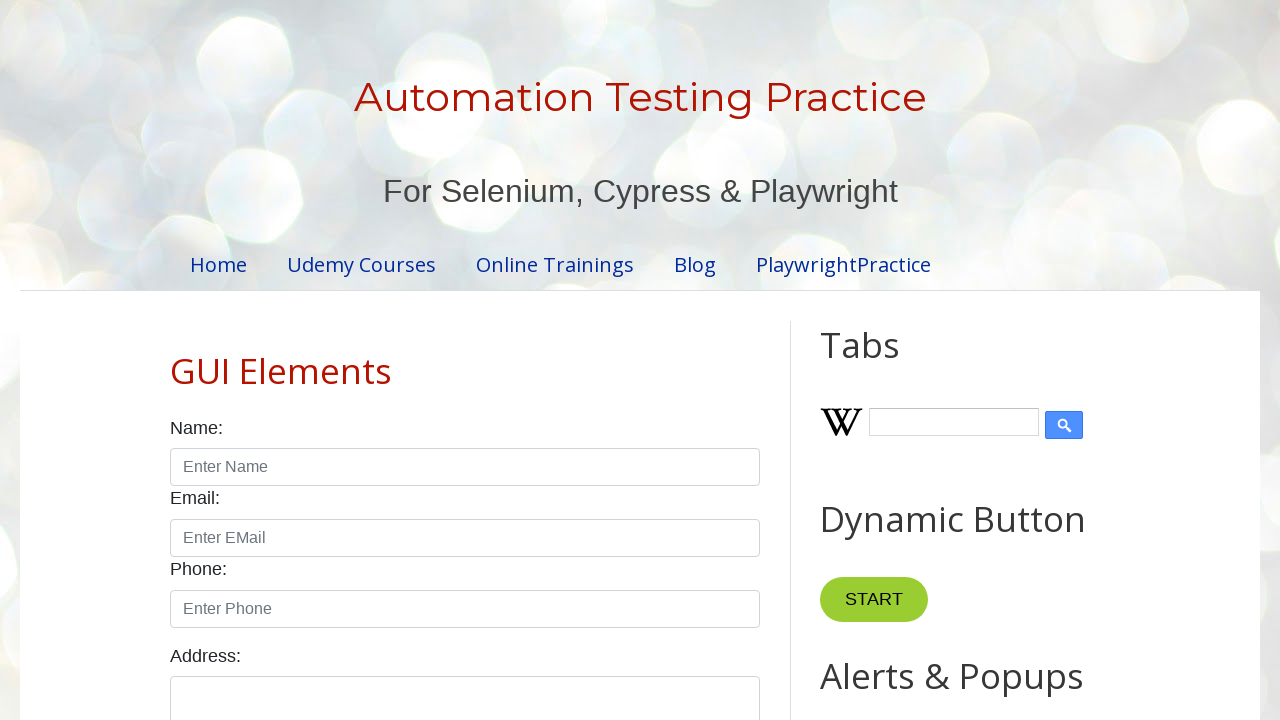